Verifies that a storage unit page displays the expected discount banner text "First Month Free" by checking various discount-related CSS selectors.

Starting URL: https://app.storagely.io/mini-mall-storage/storage-units/alabama/courtland/highway-33

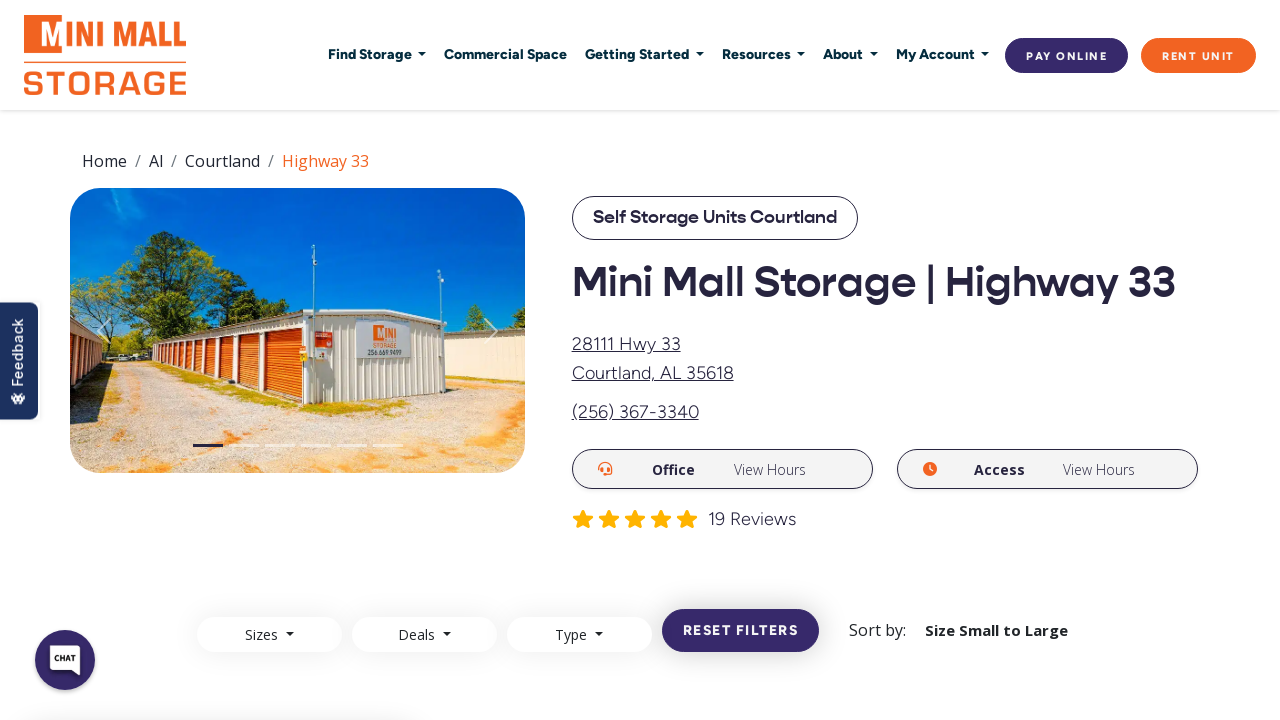

Waited for page to reach domcontentloaded state
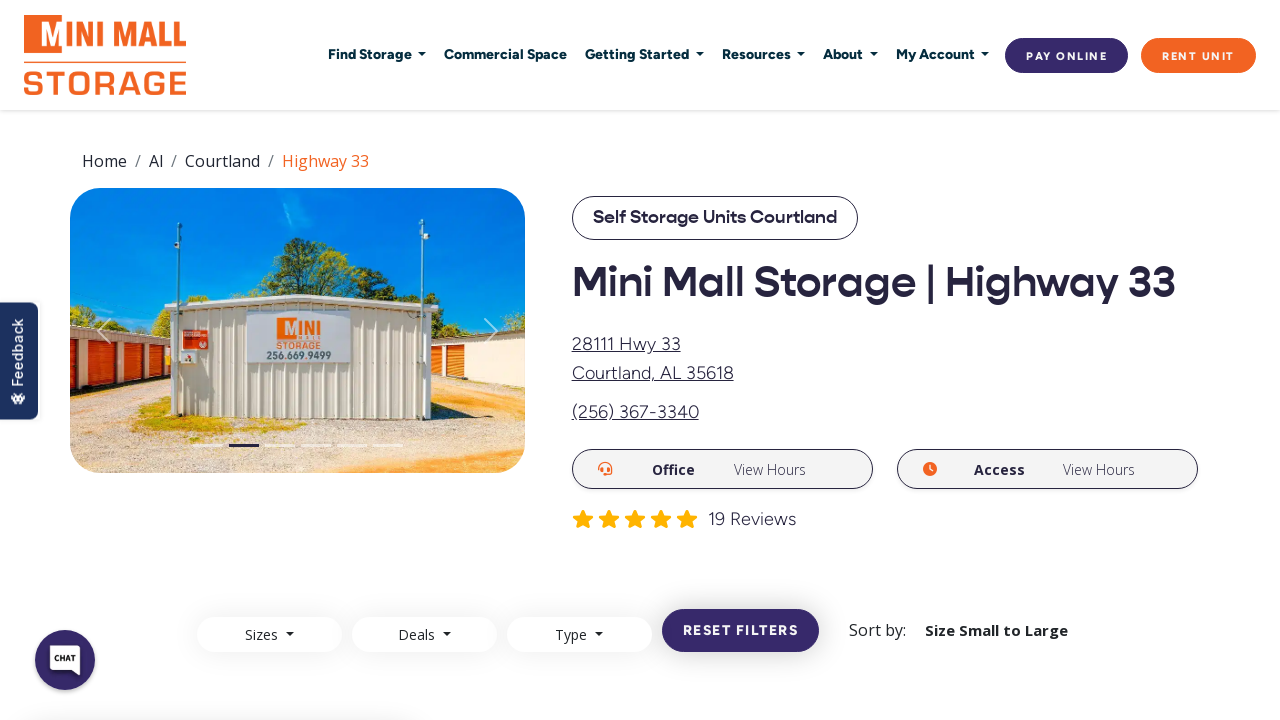

Waited 2 seconds for discount elements to load
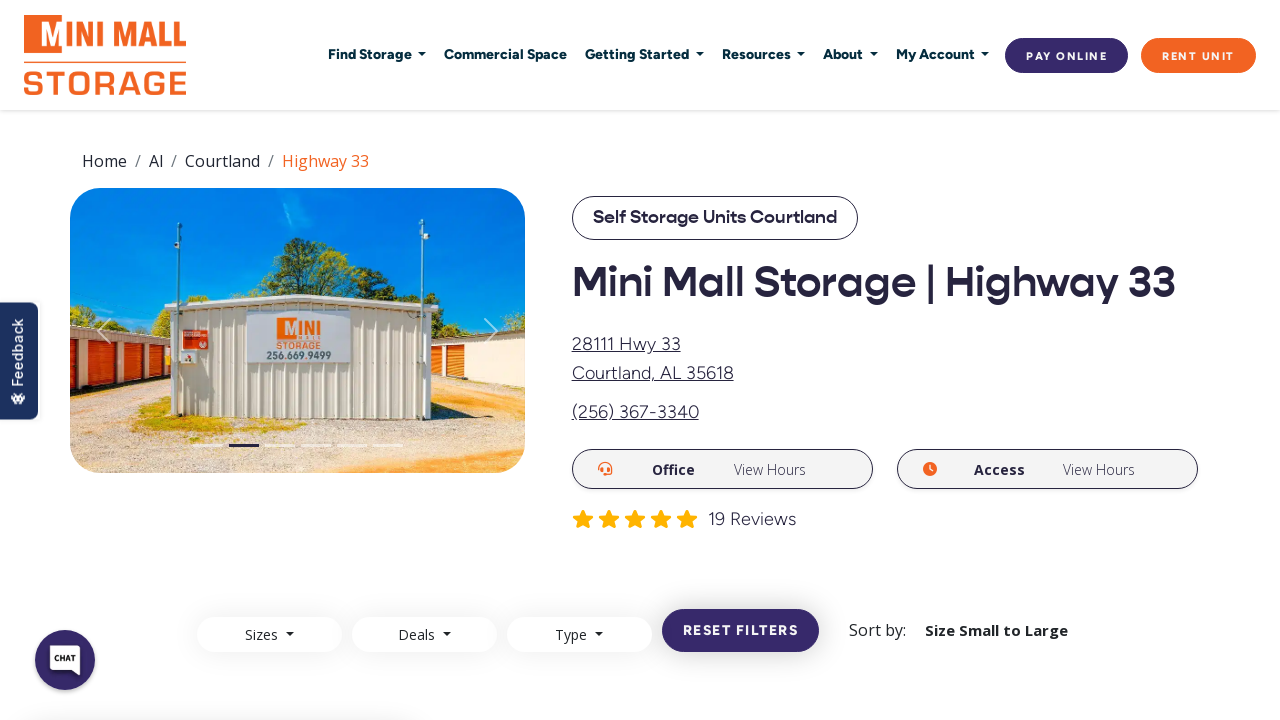

Checked selector '.page_discount' and found 4 element(s)
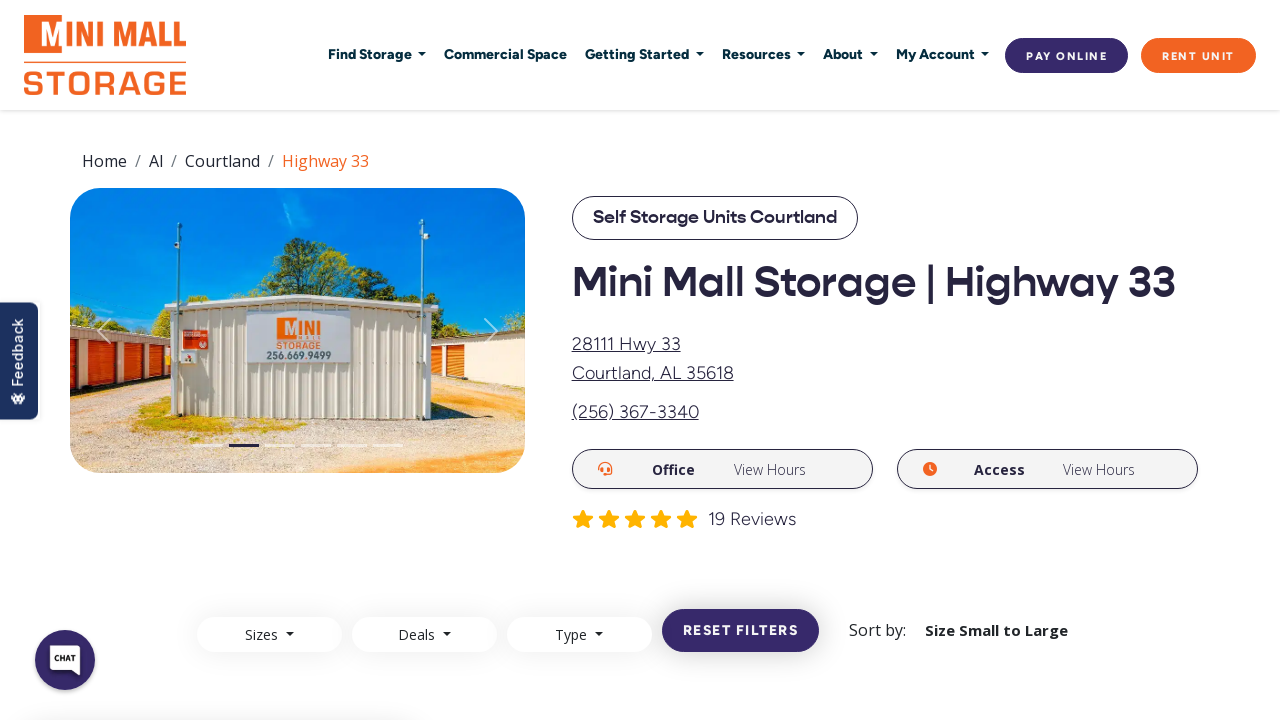

Retrieved inner text from visible element at index 0: 'First Month Free'
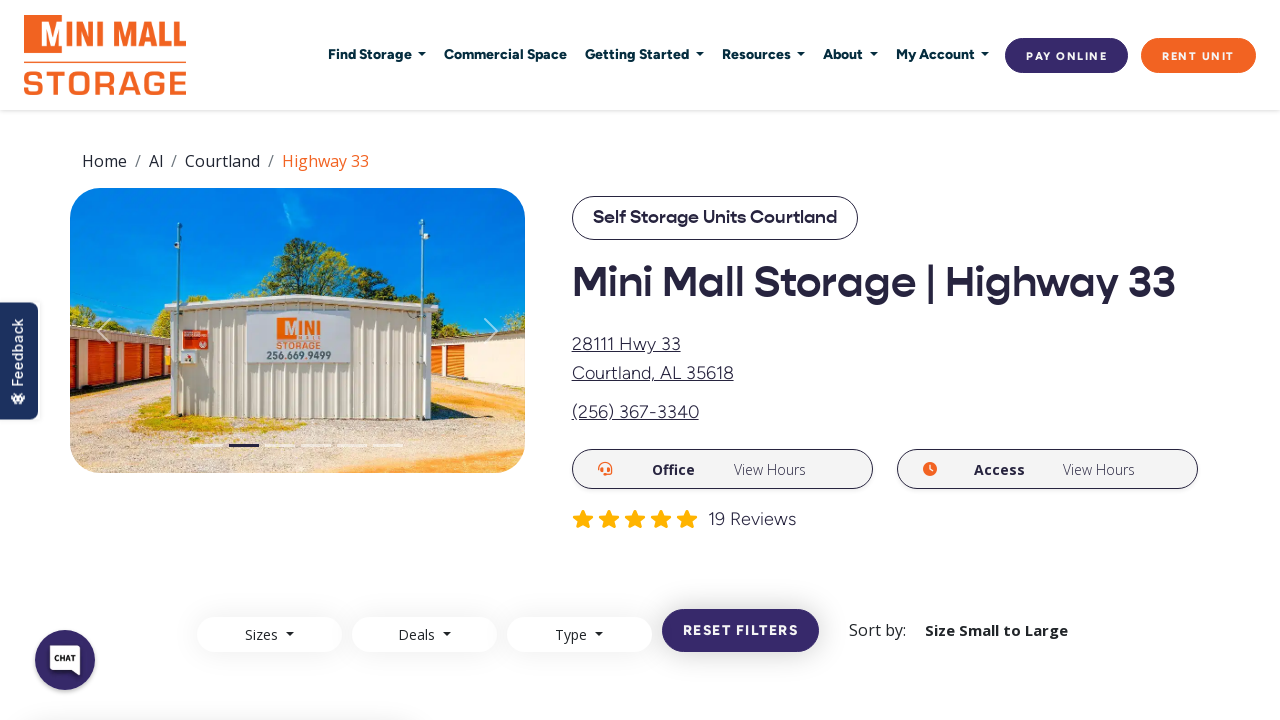

Found expected text 'First Month Free' in element
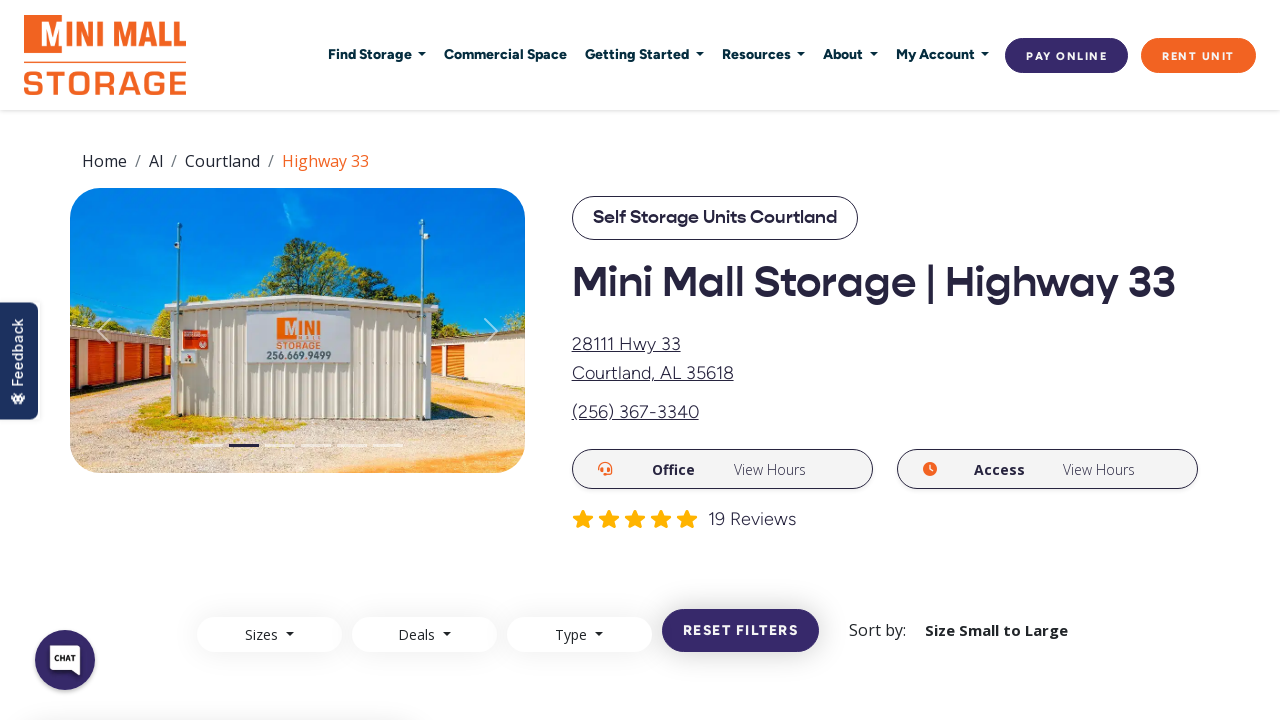

Checked selector '.offer_content' and found 0 element(s)
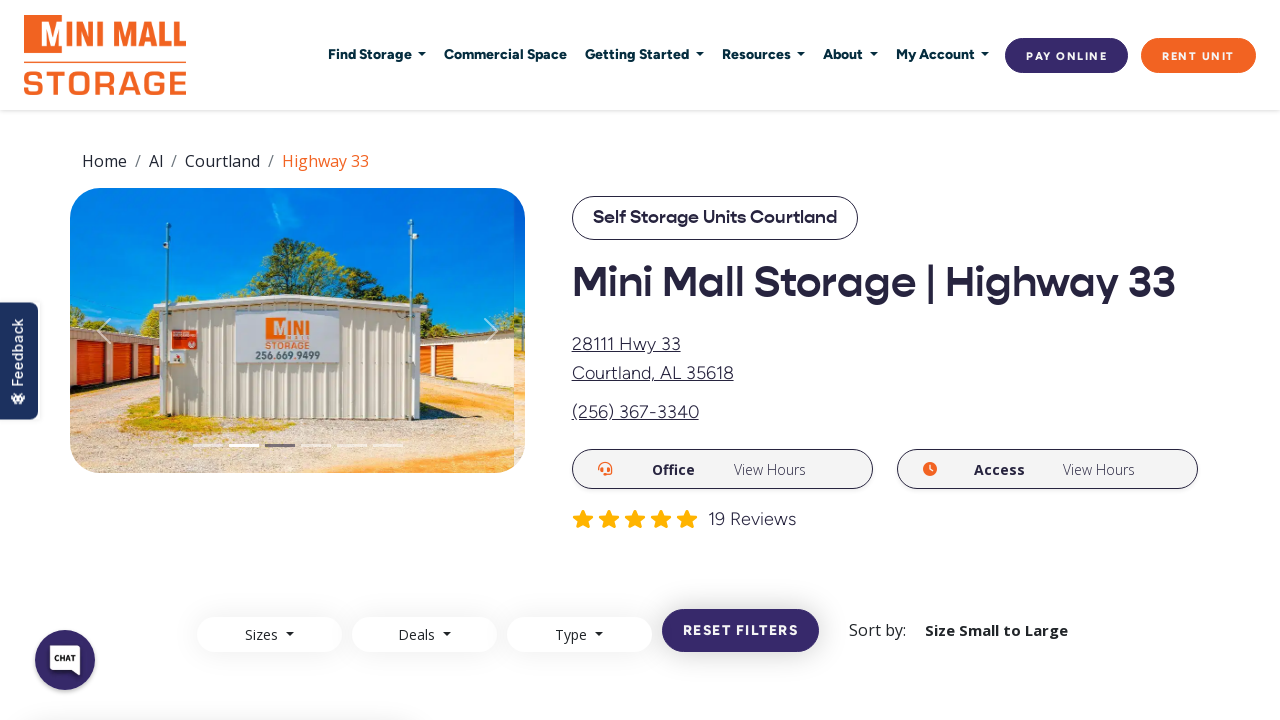

Checked selector '.discount' and found 0 element(s)
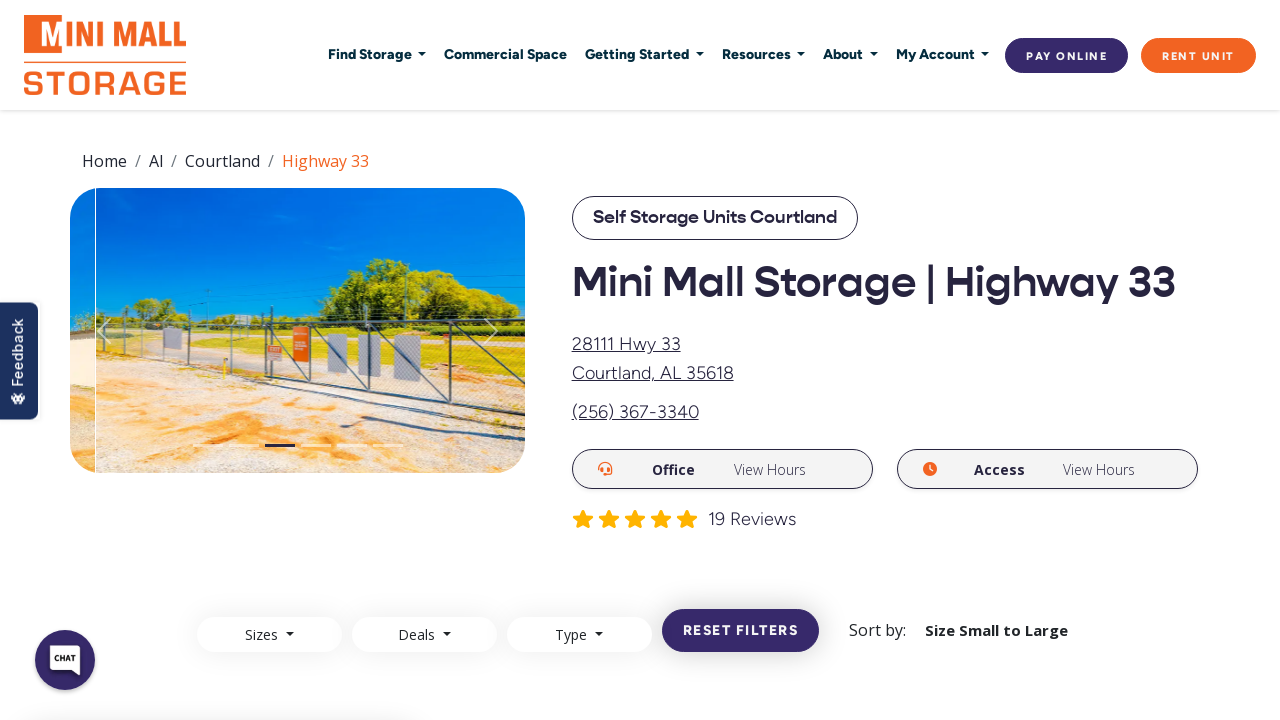

Checked selector '.promo' and found 0 element(s)
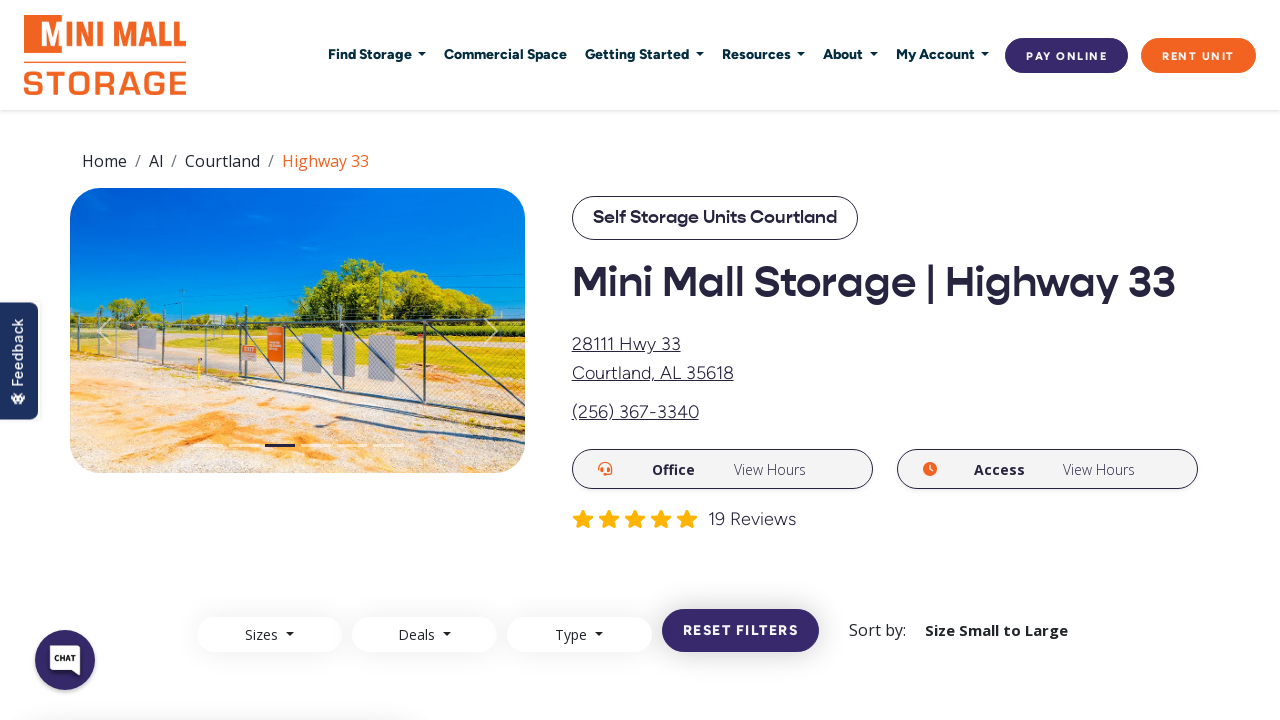

Checked selector '.banner' and found 0 element(s)
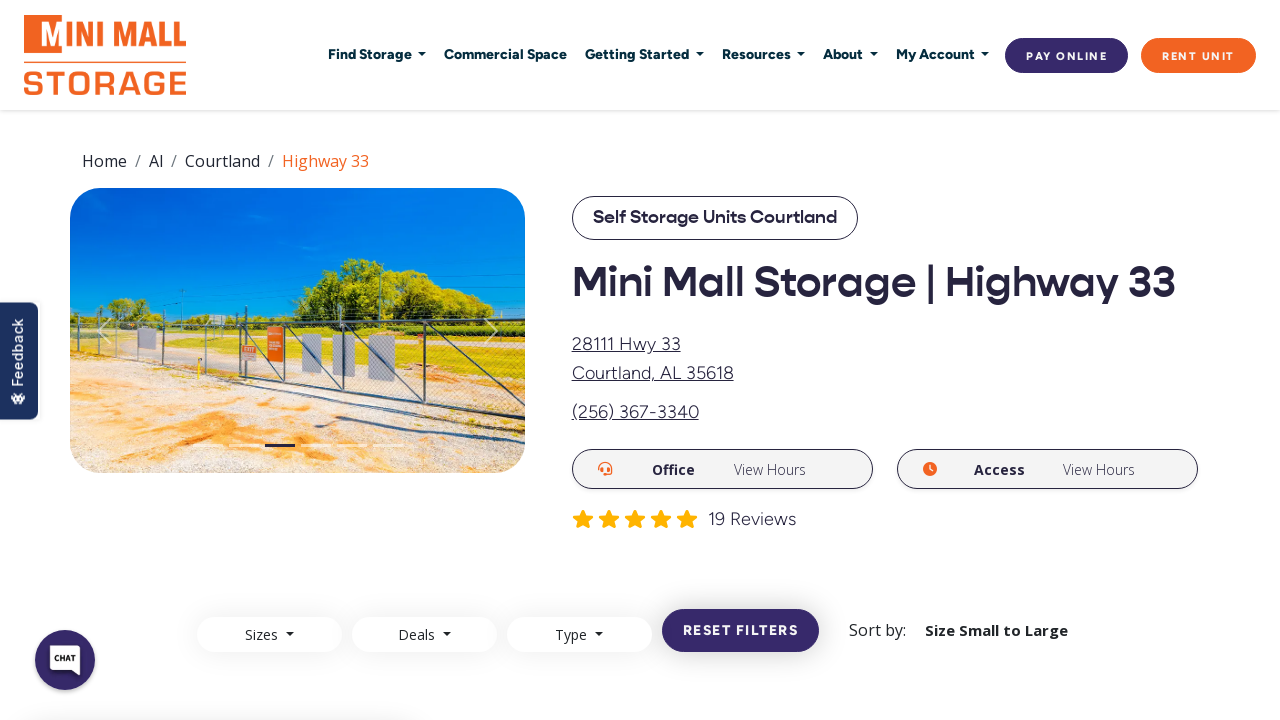

Checked selector '[class*="discount"]' and found 4 element(s)
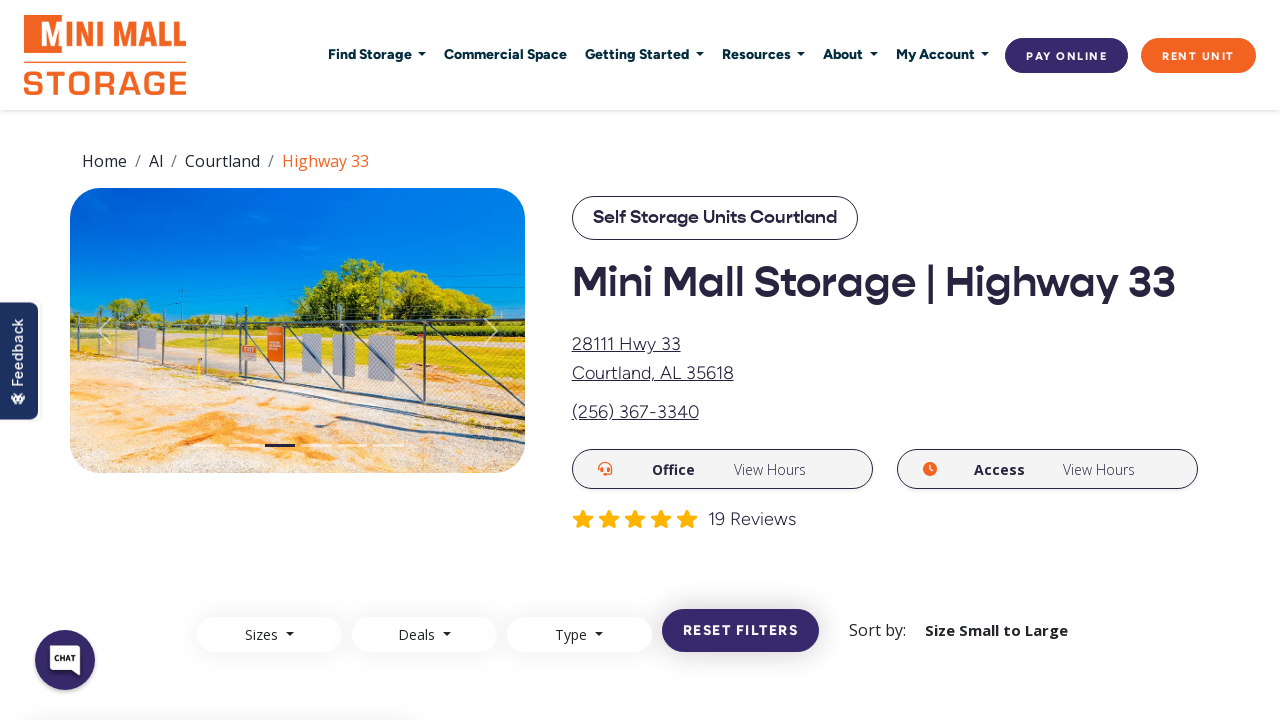

Retrieved inner text from visible element at index 0: 'First Month Free'
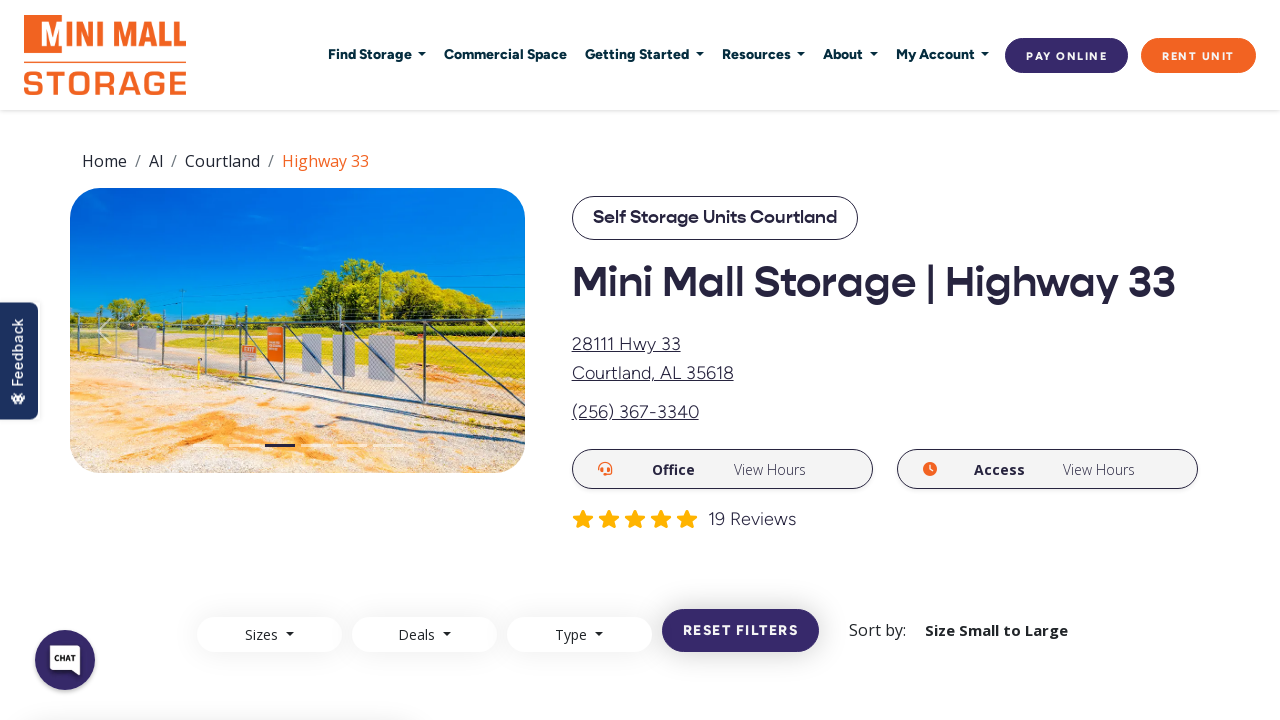

Found expected text 'First Month Free' in element
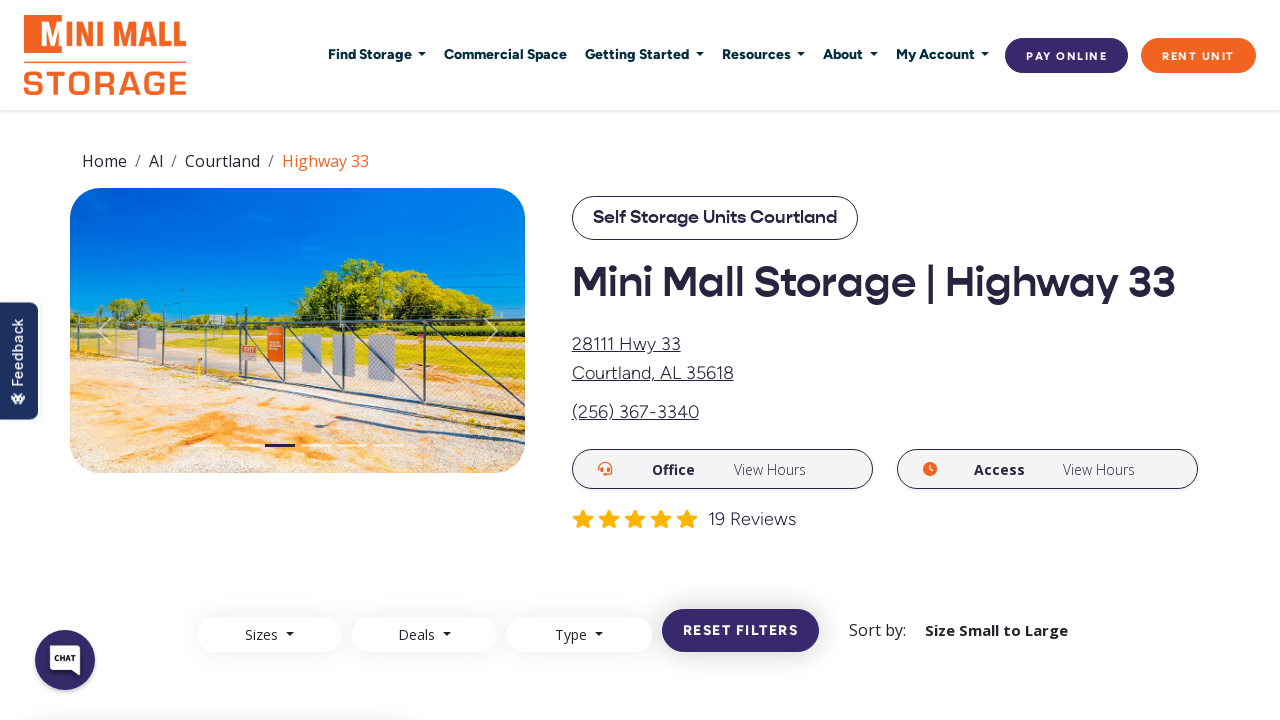

Checked selector '[class*="offer"]' and found 12 element(s)
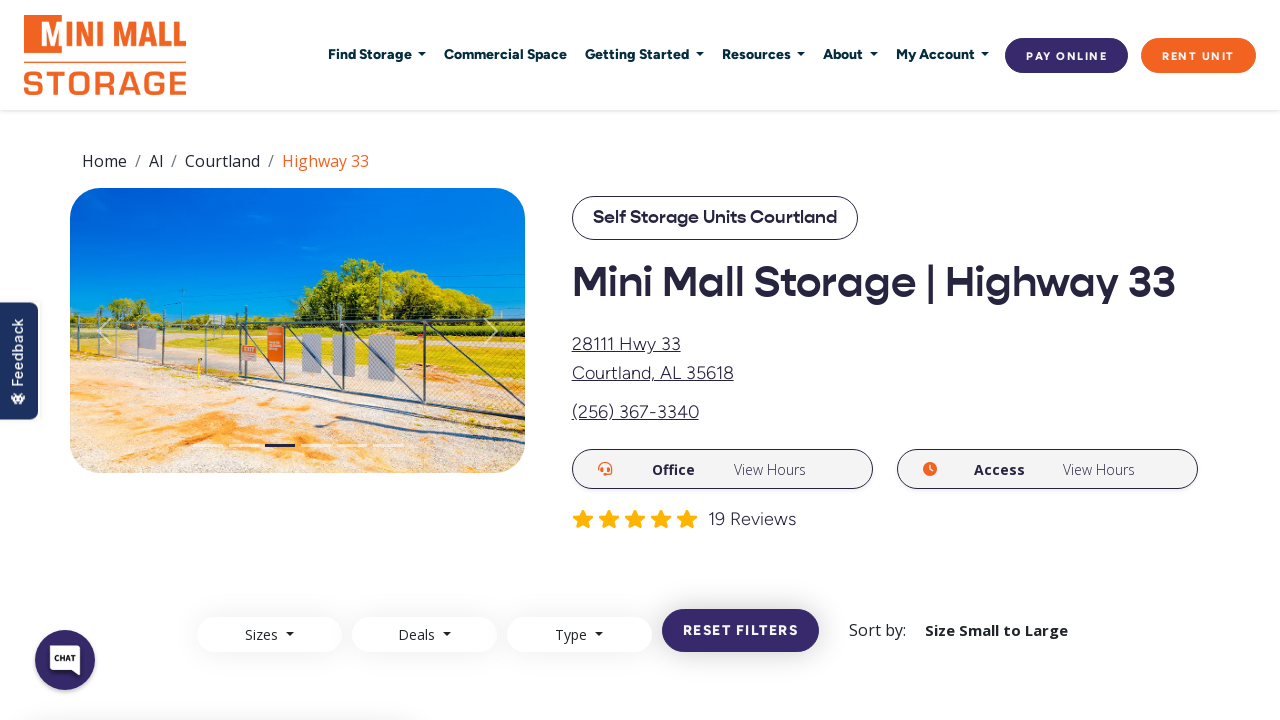

Retrieved inner text from visible element at index 0: 'First Month Free'
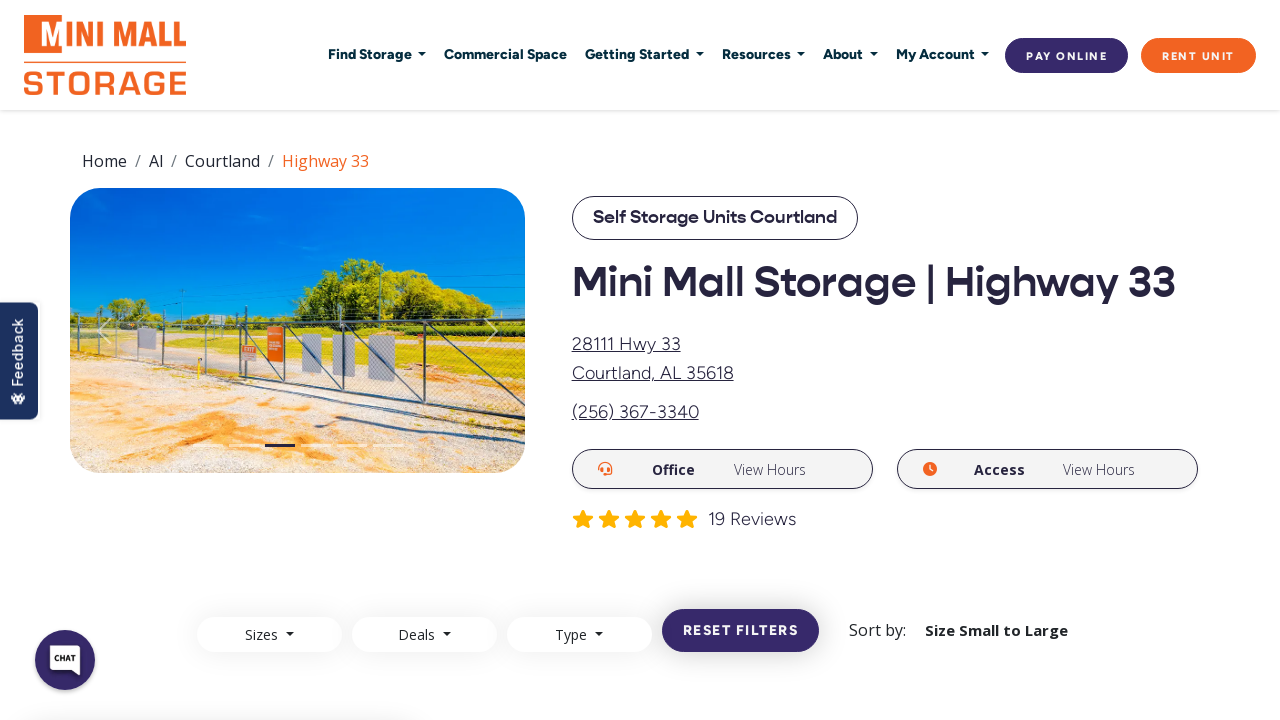

Found expected text 'First Month Free' in element
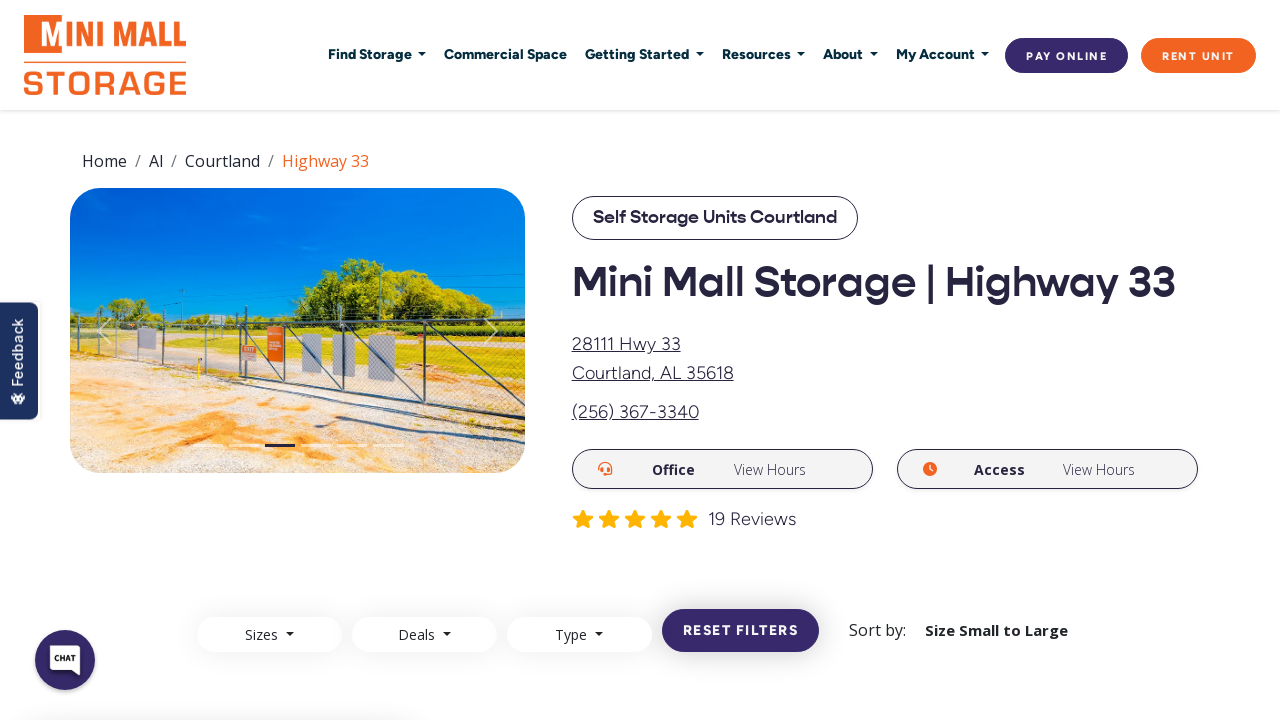

Checked selector '[class*="promo"]' and found 4 element(s)
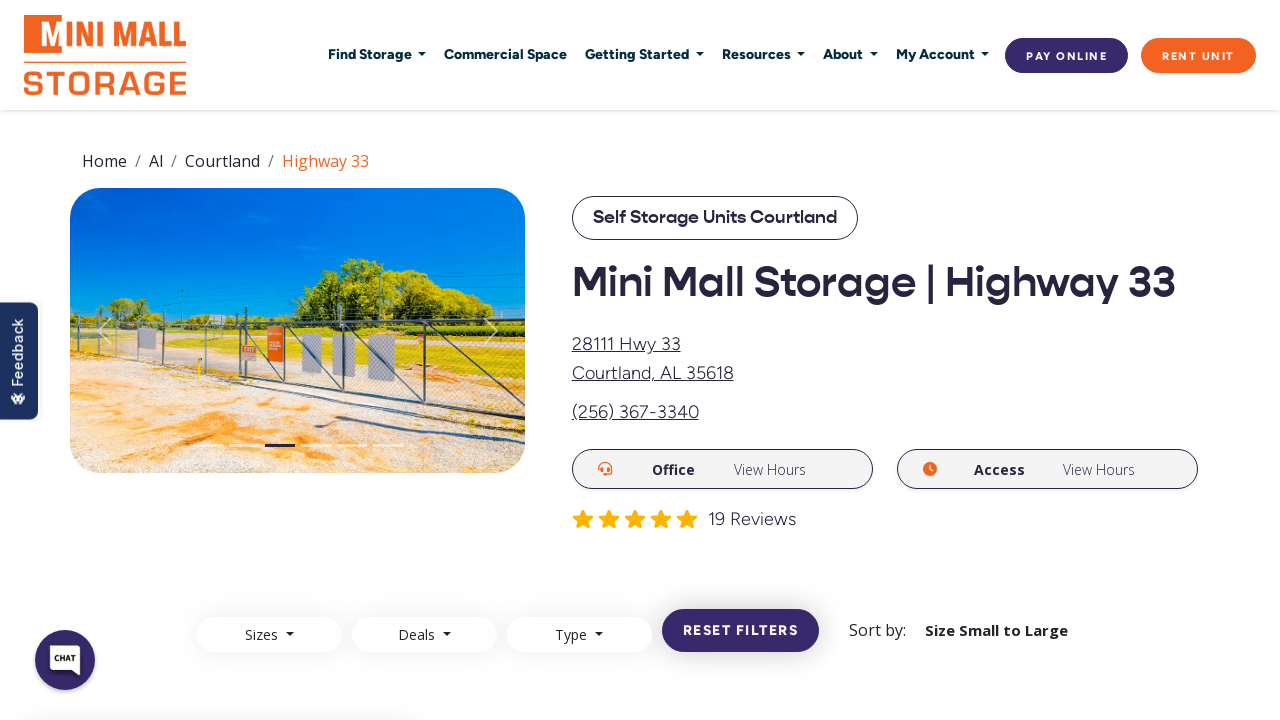

Retrieved inner text from visible element at index 0: 'REGULAR RATE STARTING AT'
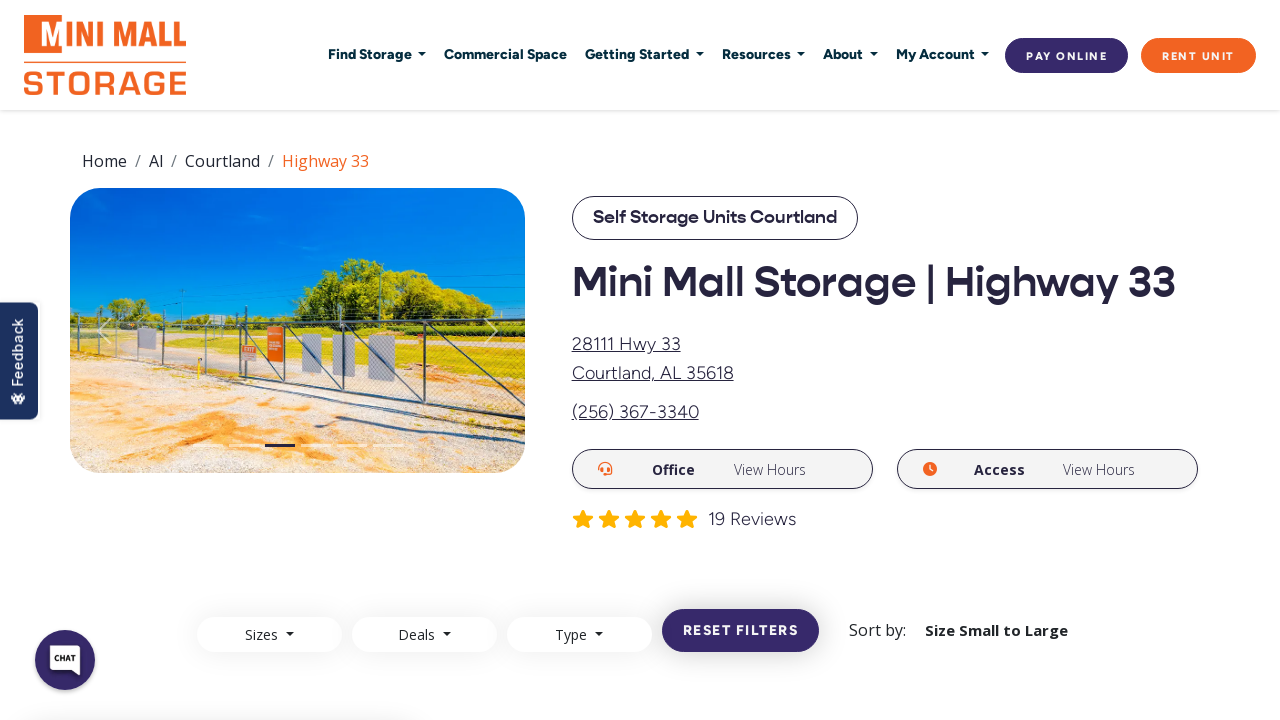

Retrieved inner text from visible element at index 1: 'REGULAR RATE STARTING AT'
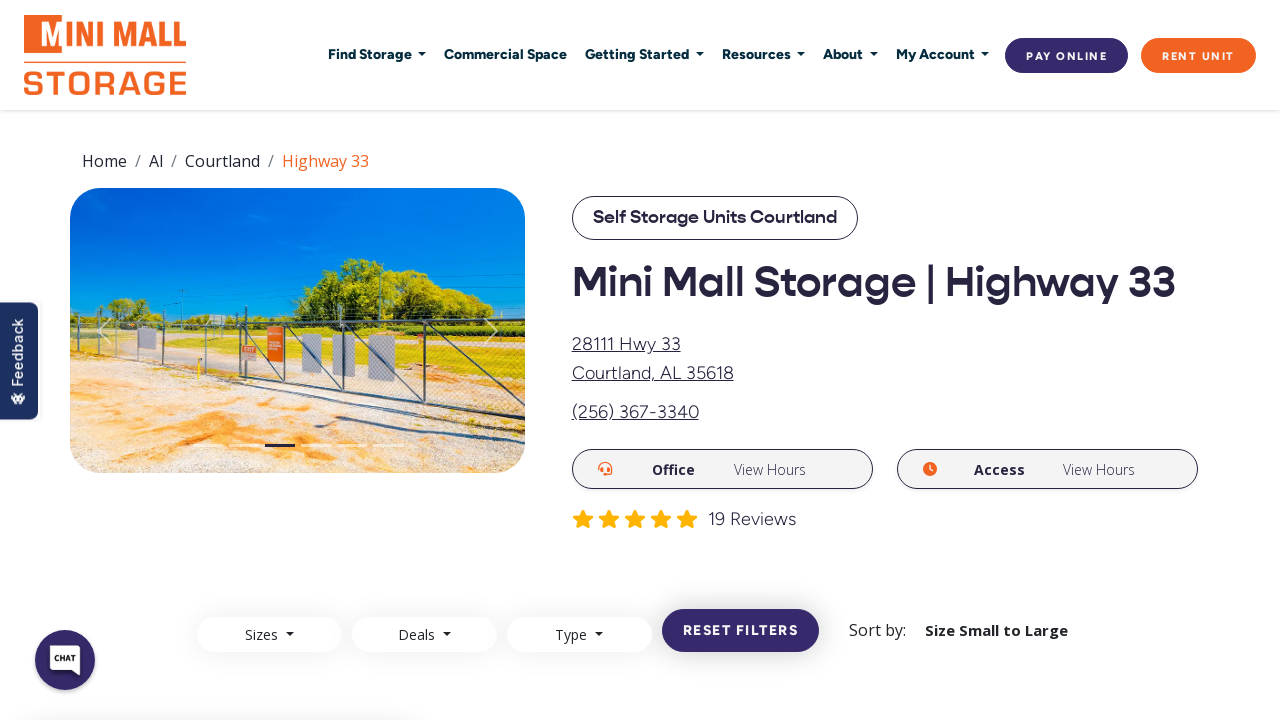

Retrieved inner text from visible element at index 2: 'REGULAR RATE STARTING AT'
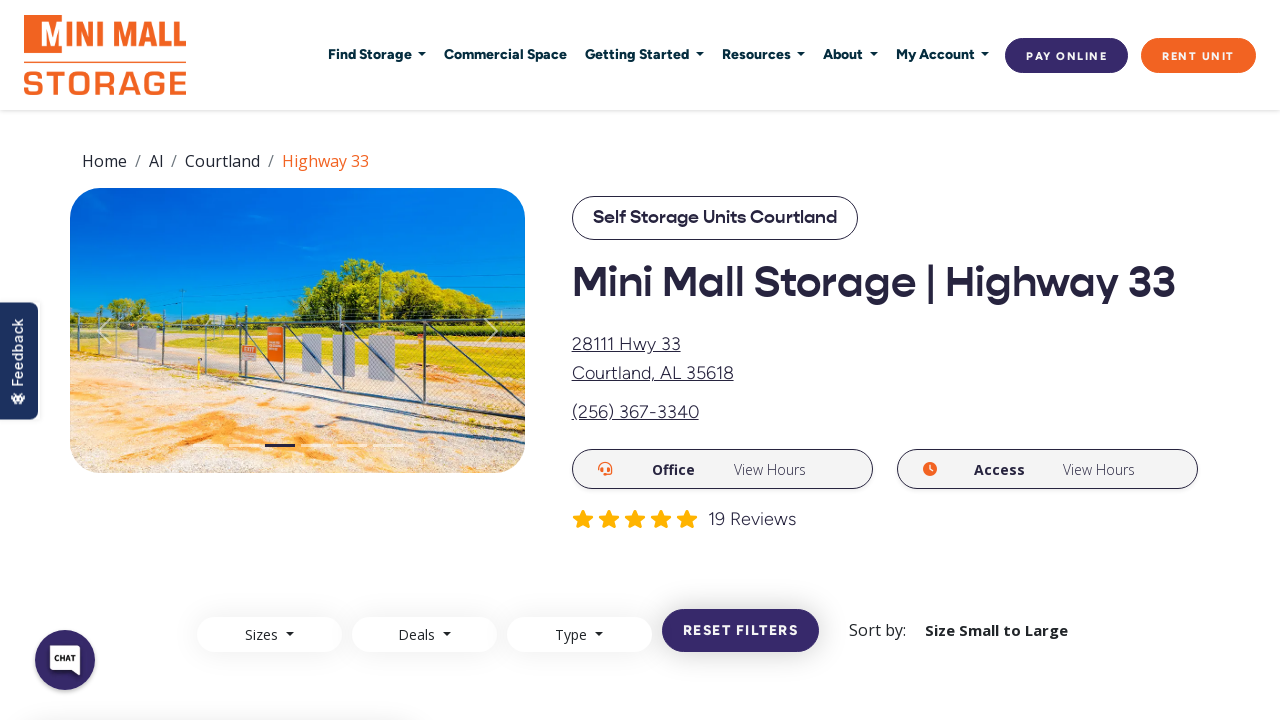

Retrieved inner text from visible element at index 3: 'REGULAR RATE STARTING AT'
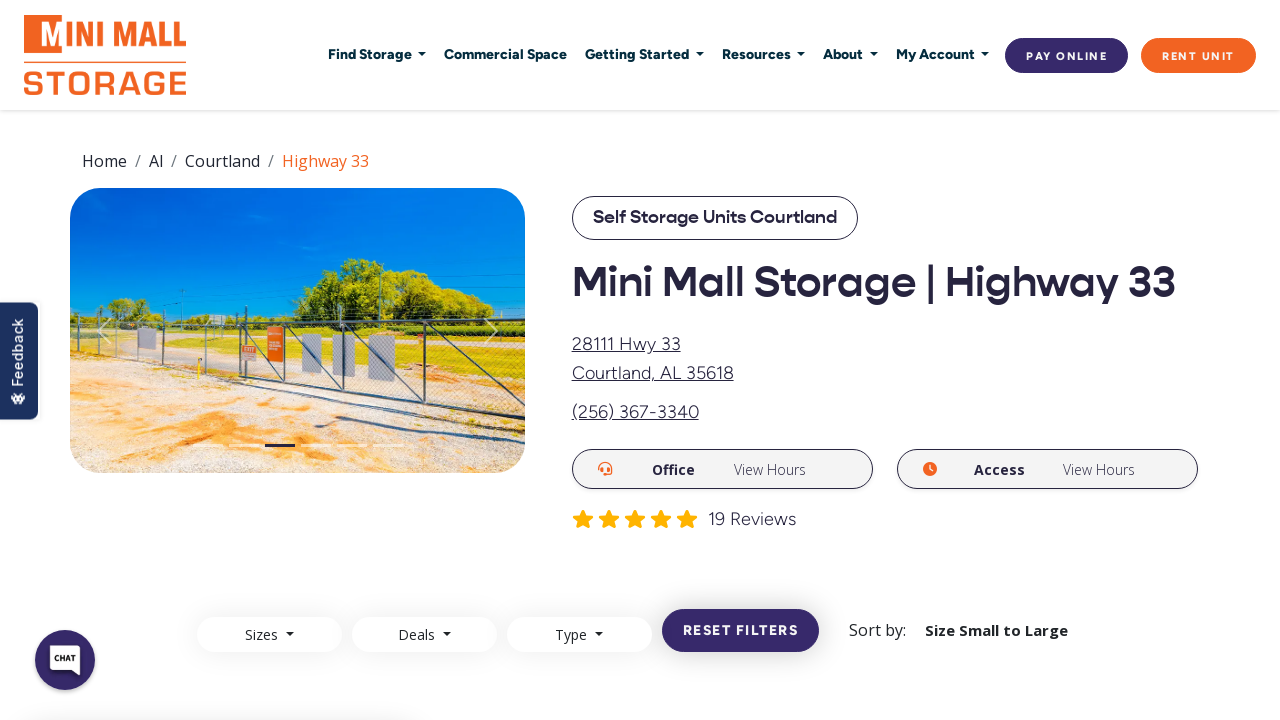

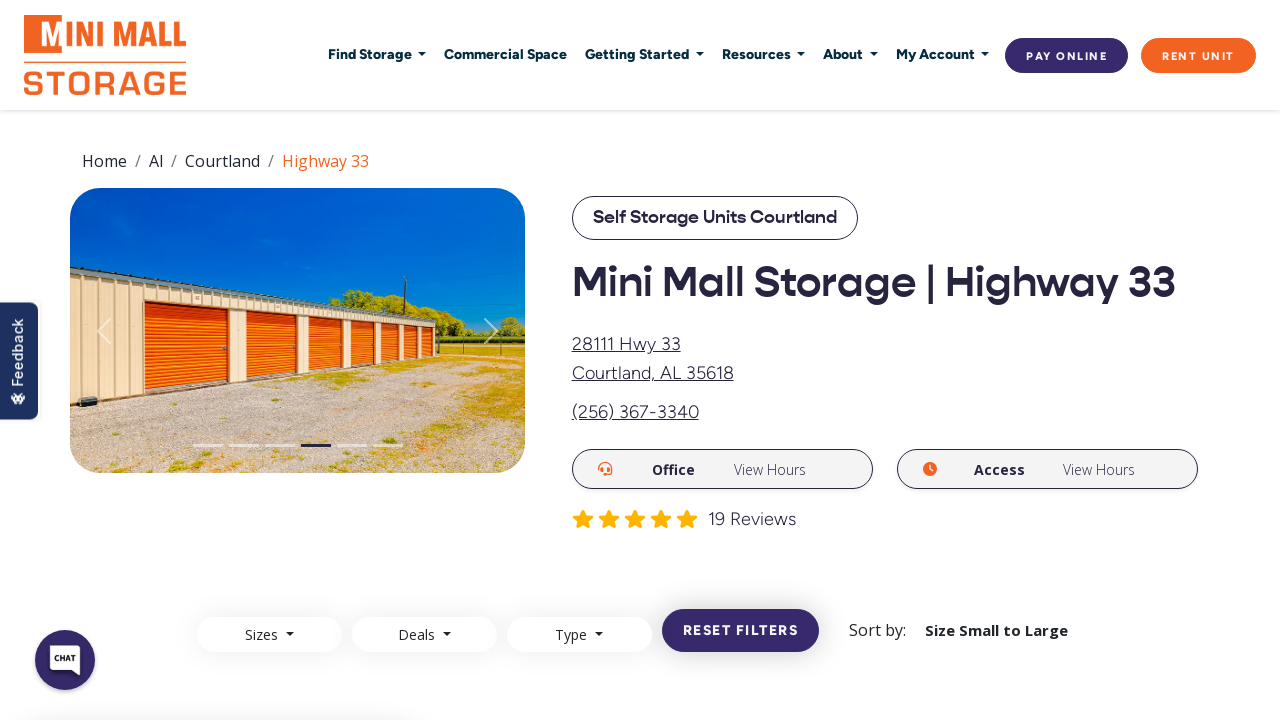